Tests dropdown functionality by iterating through all options in a select element and selecting each one

Starting URL: https://www.hyrtutorials.com/p/html-dropdown-elements-practice.html

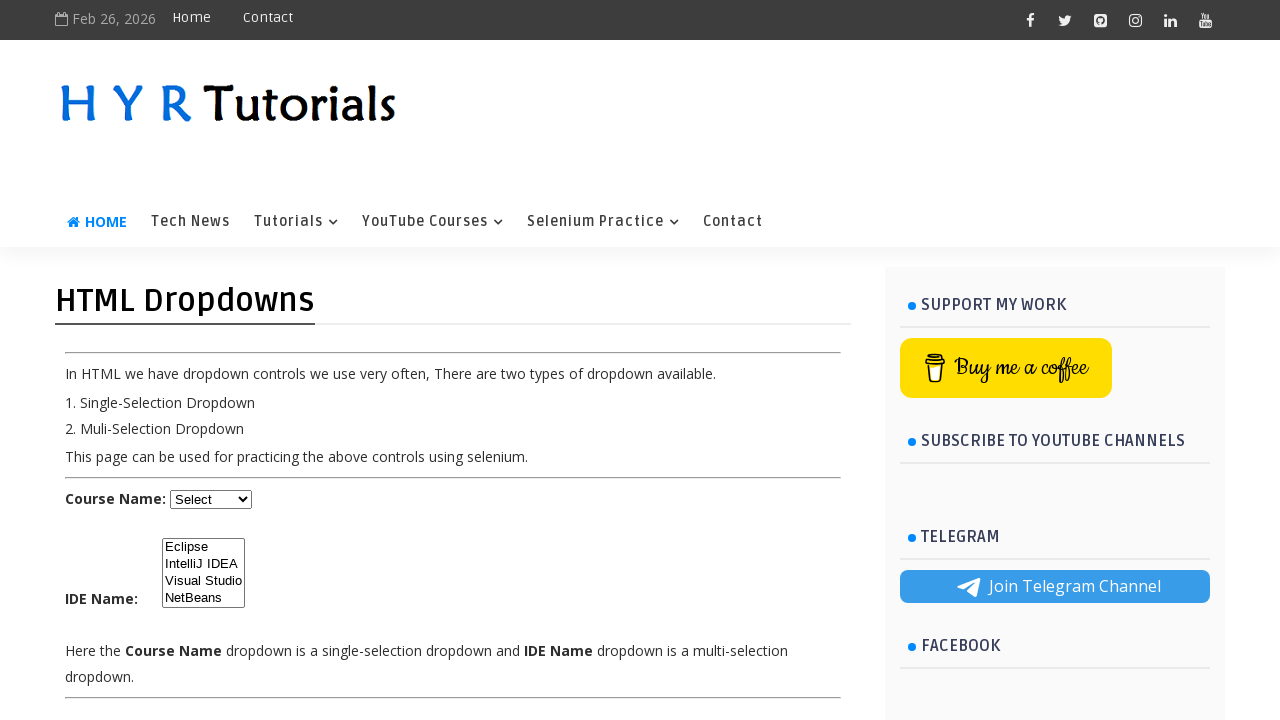

Located dropdown element with id 'course'
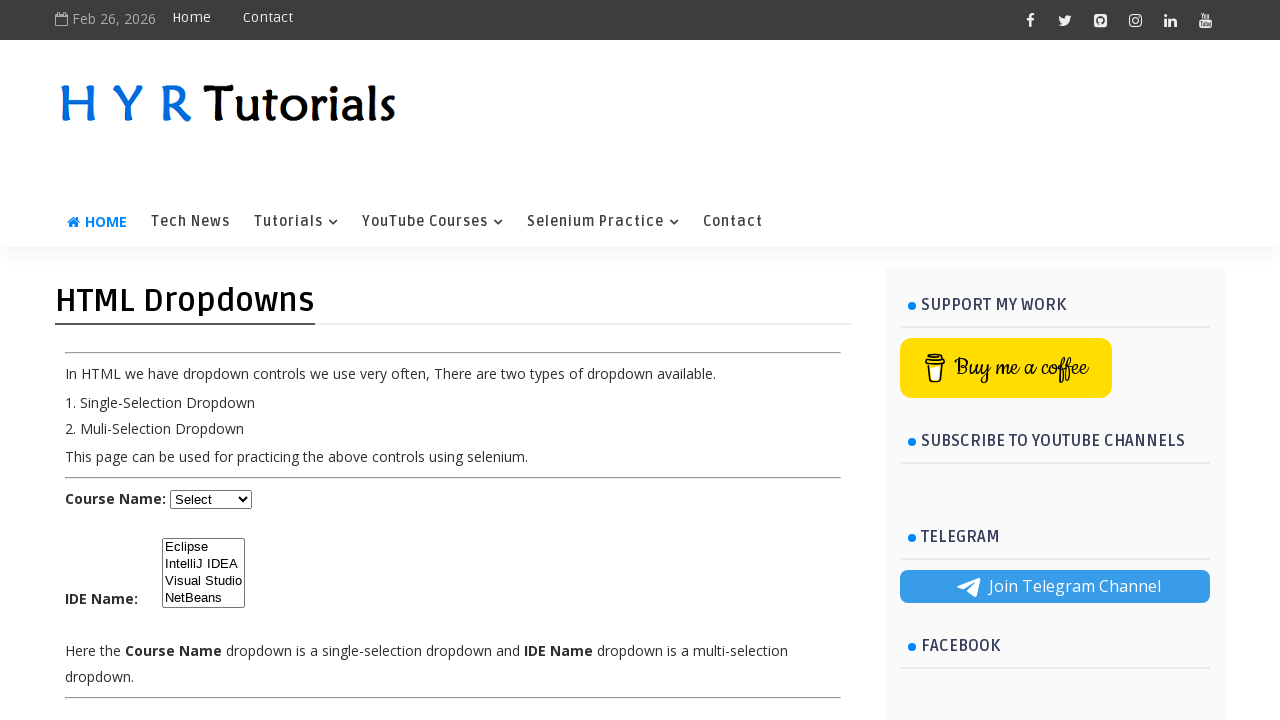

Retrieved all option elements from dropdown
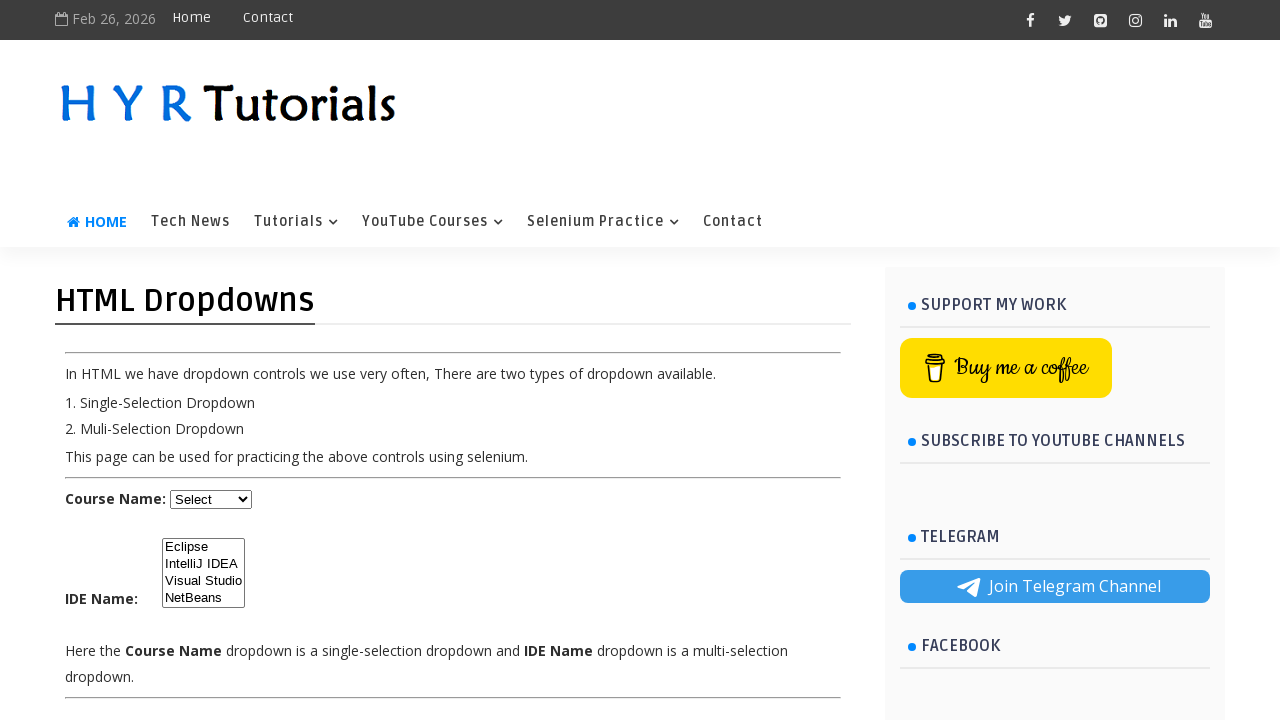

Retrieved text content from dropdown option: 'Select'
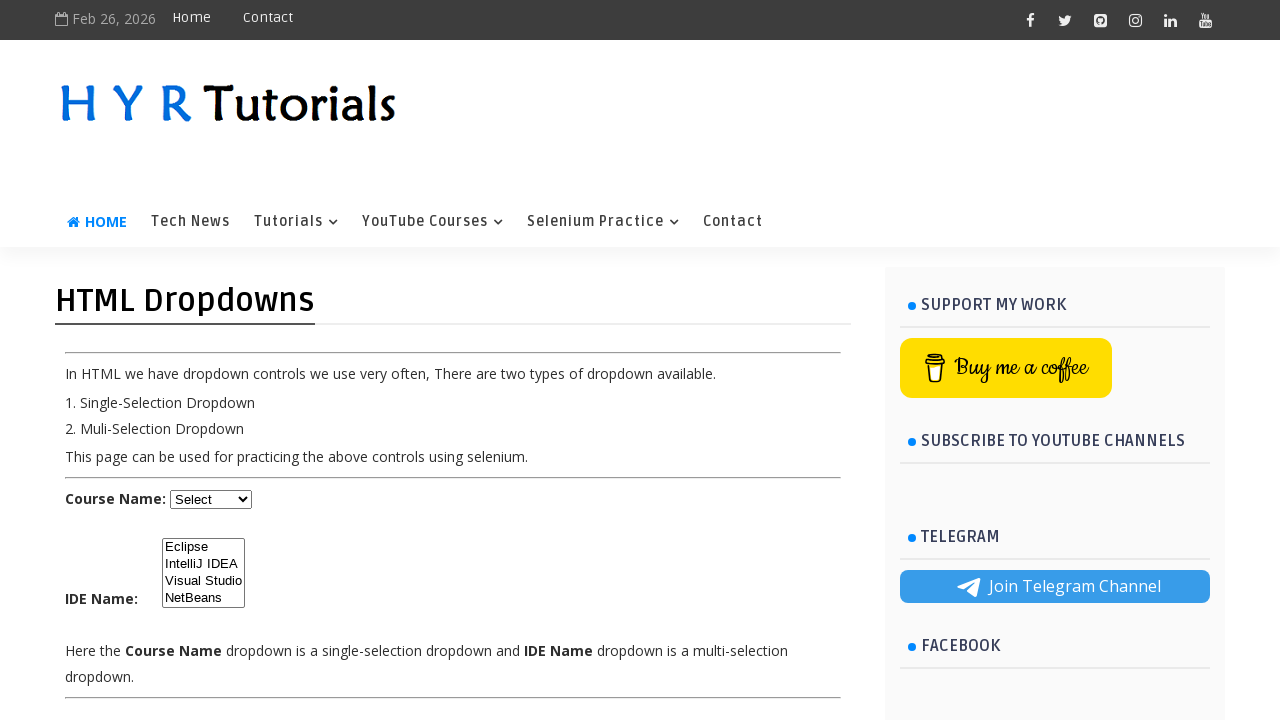

Selected dropdown option with label 'Select' on #course
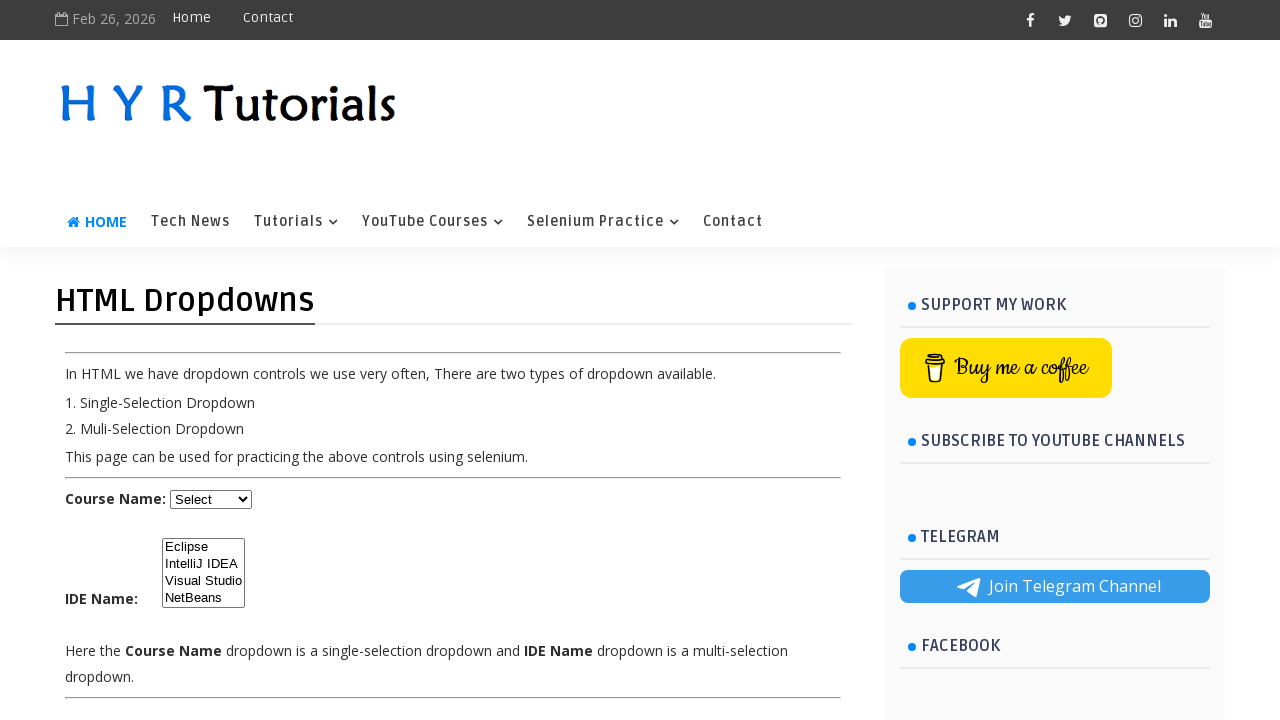

Waited 500ms after selecting 'Select'
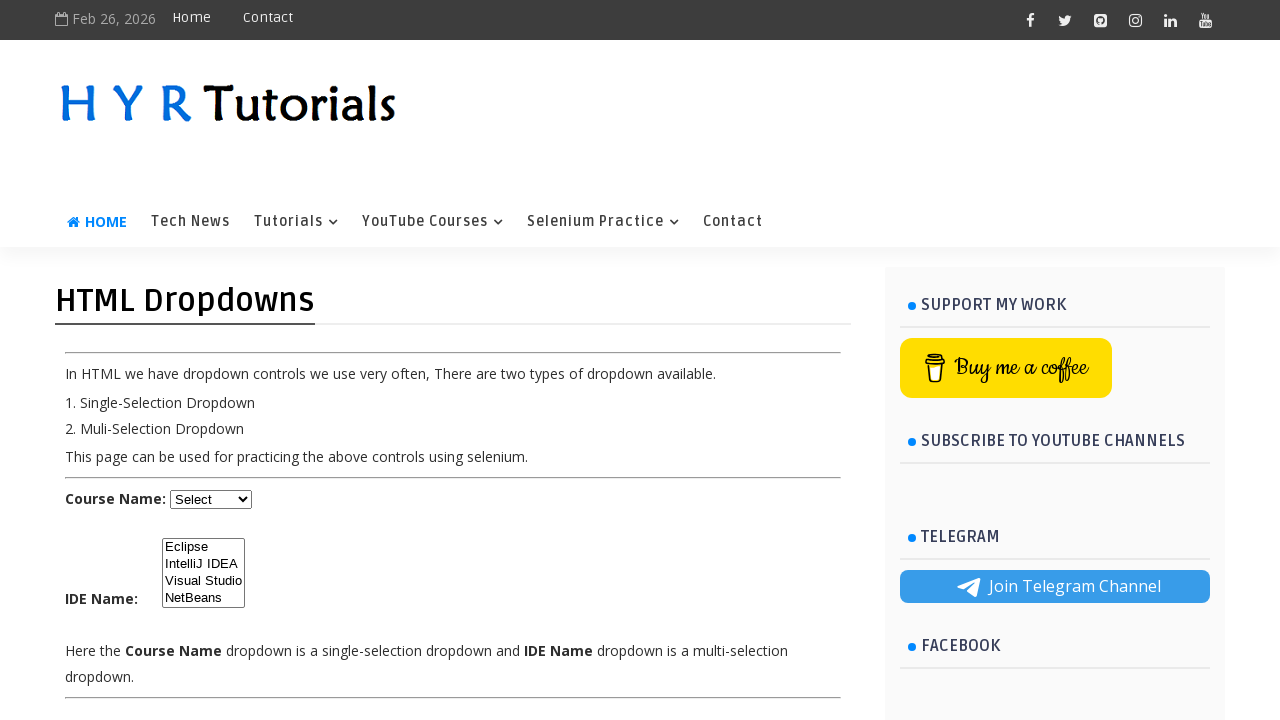

Retrieved text content from dropdown option: 'Java'
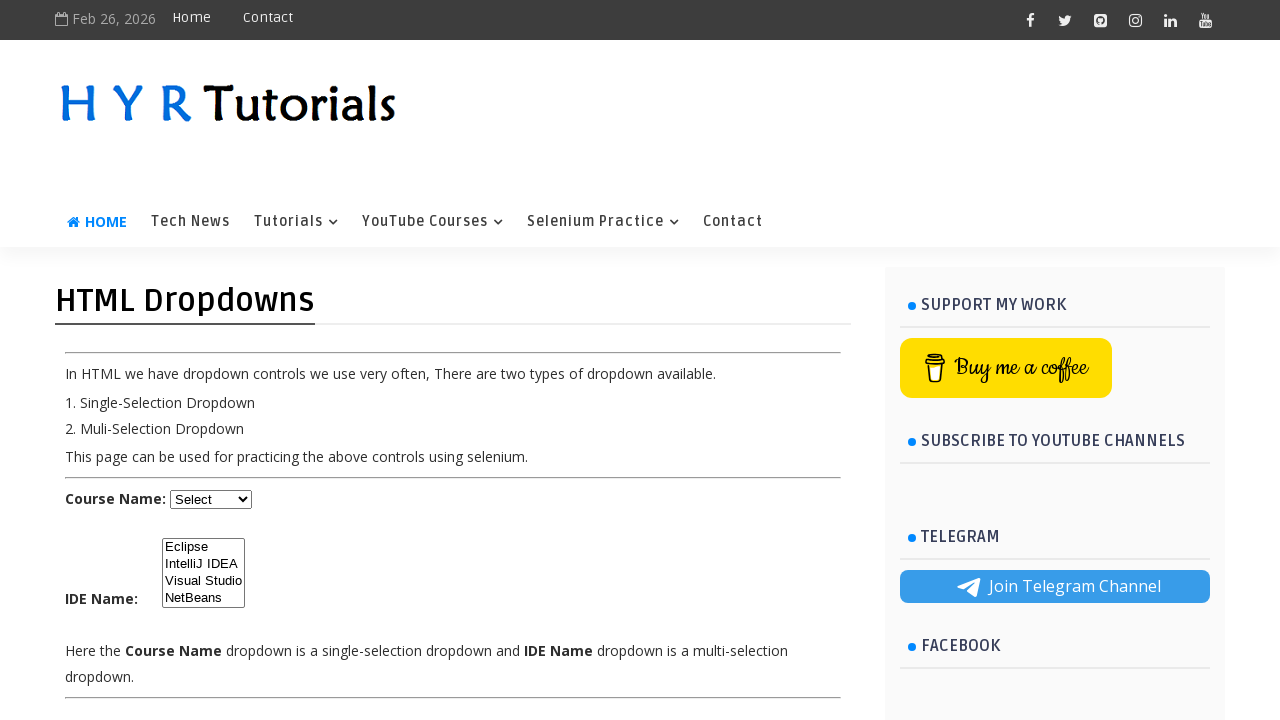

Selected dropdown option with label 'Java' on #course
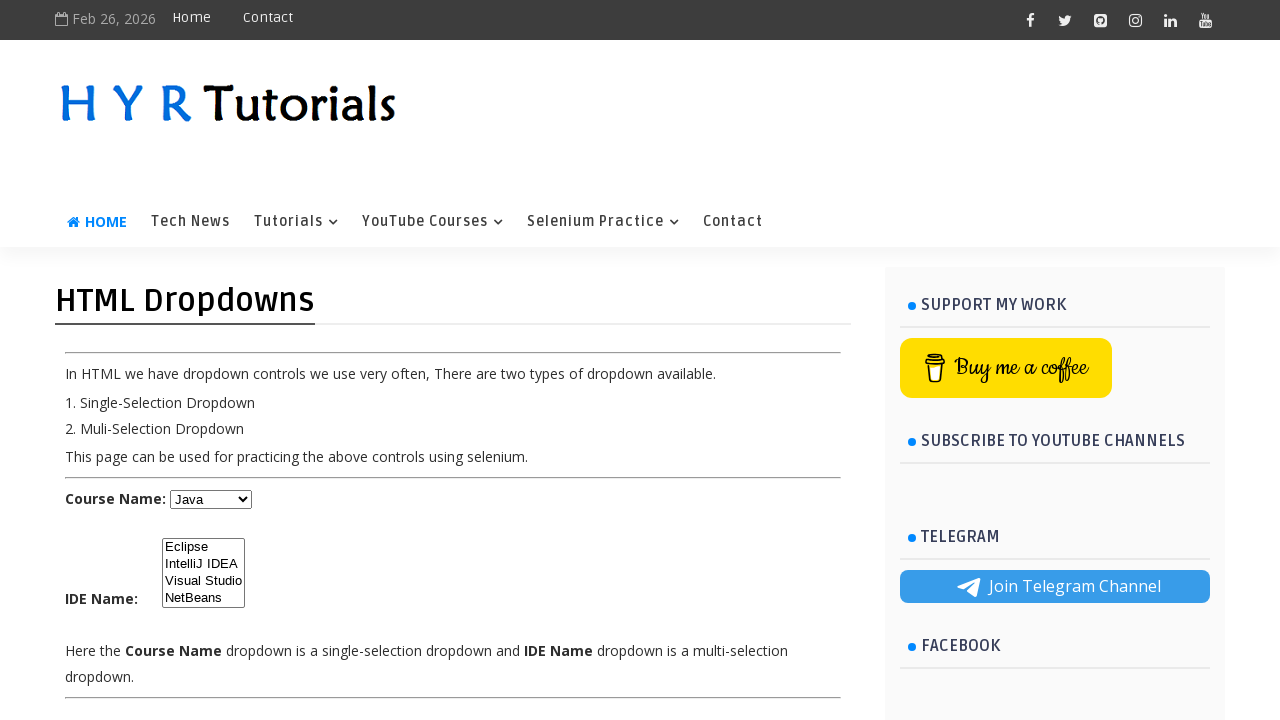

Waited 500ms after selecting 'Java'
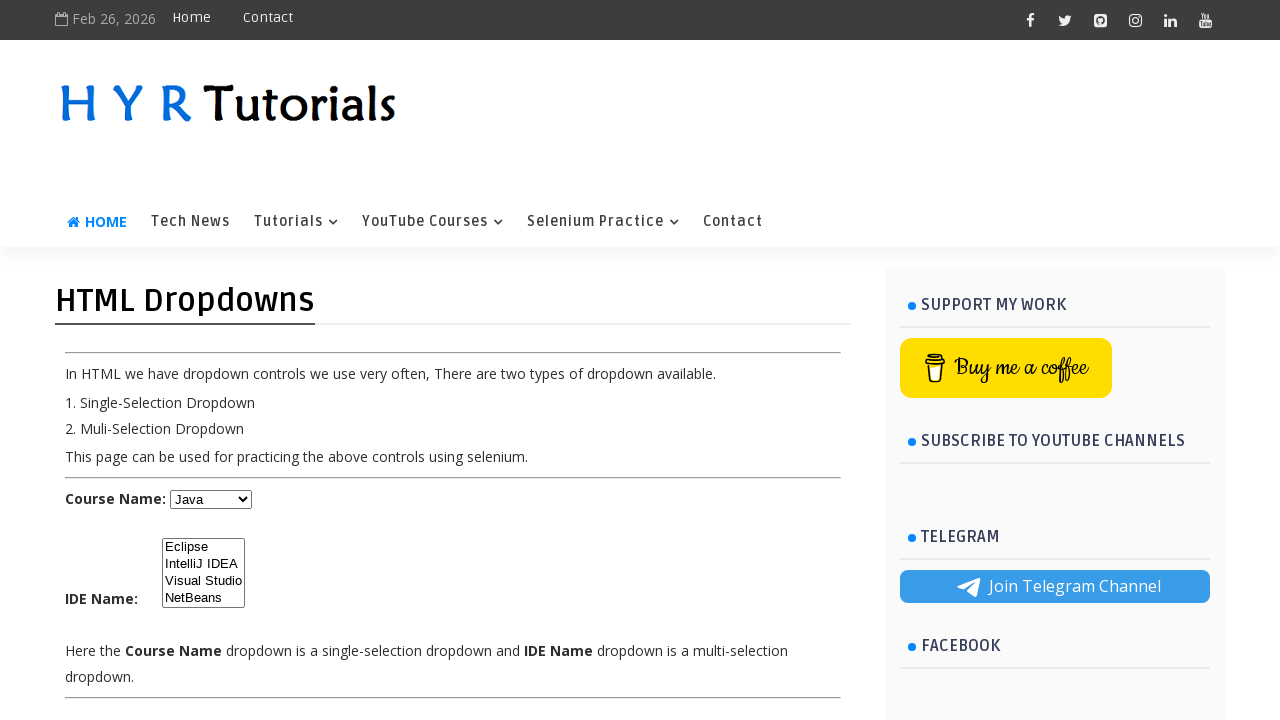

Retrieved text content from dropdown option: 'Dot Net'
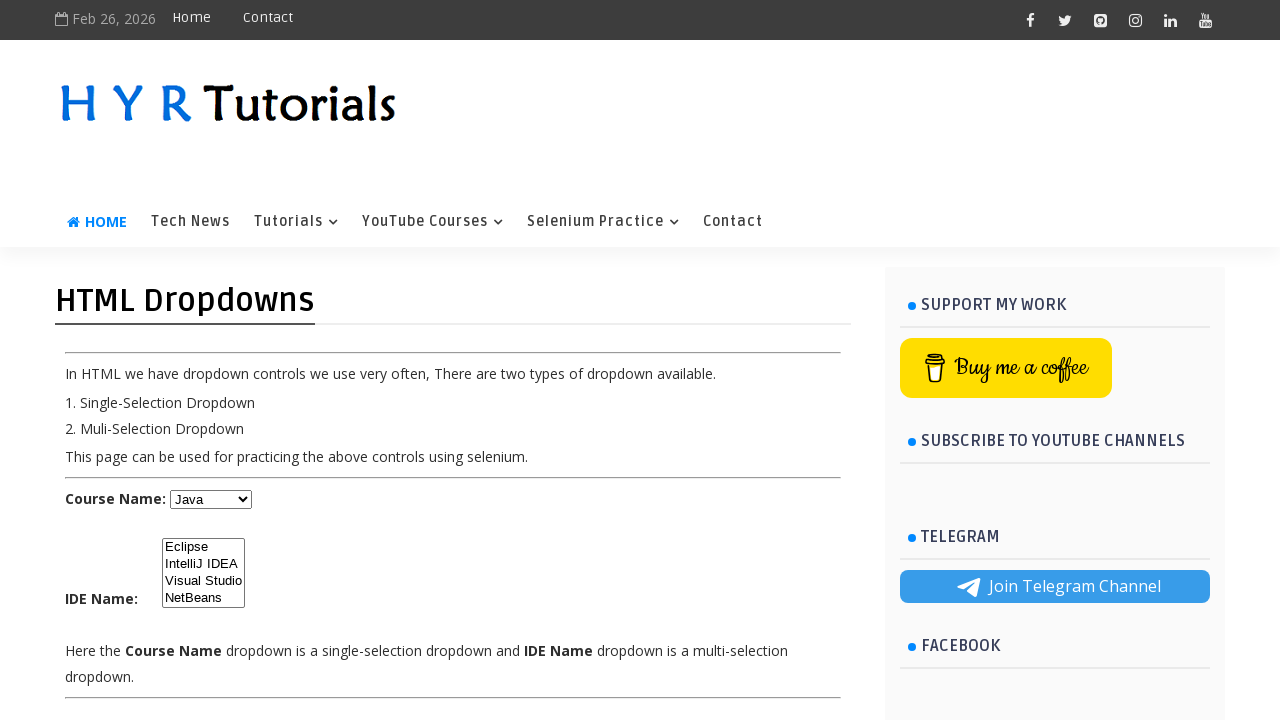

Selected dropdown option with label 'Dot Net' on #course
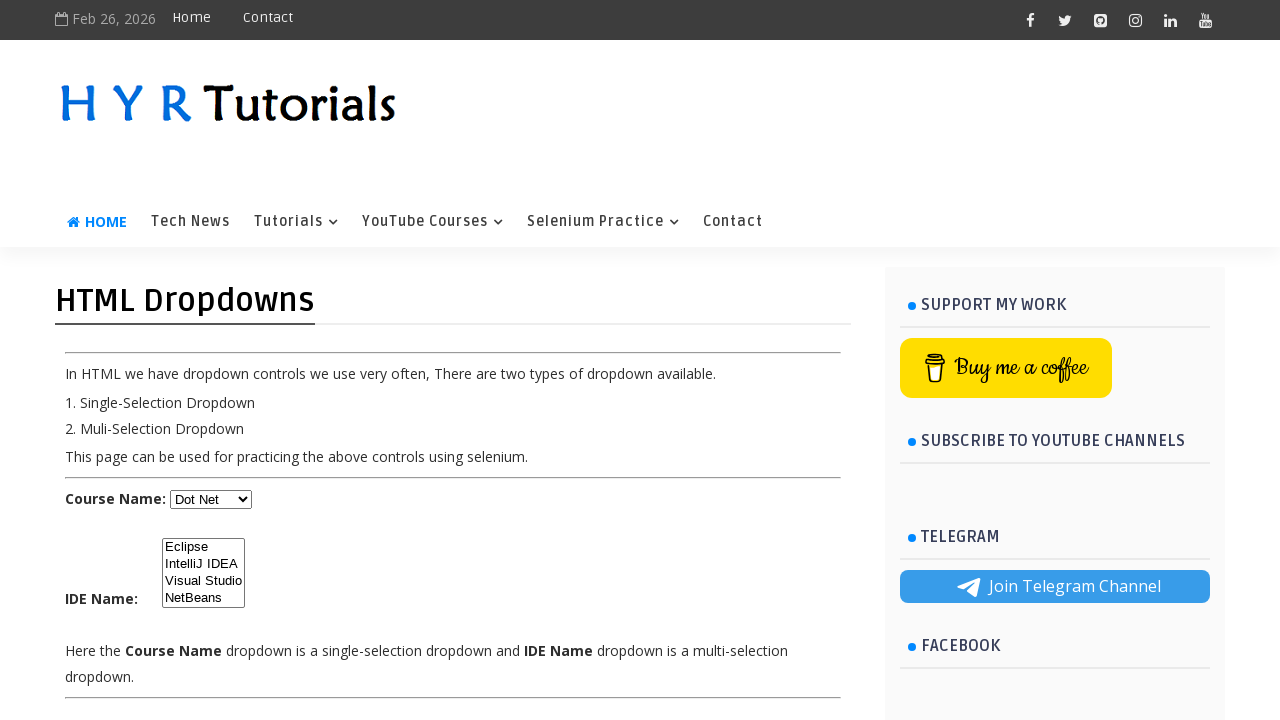

Waited 500ms after selecting 'Dot Net'
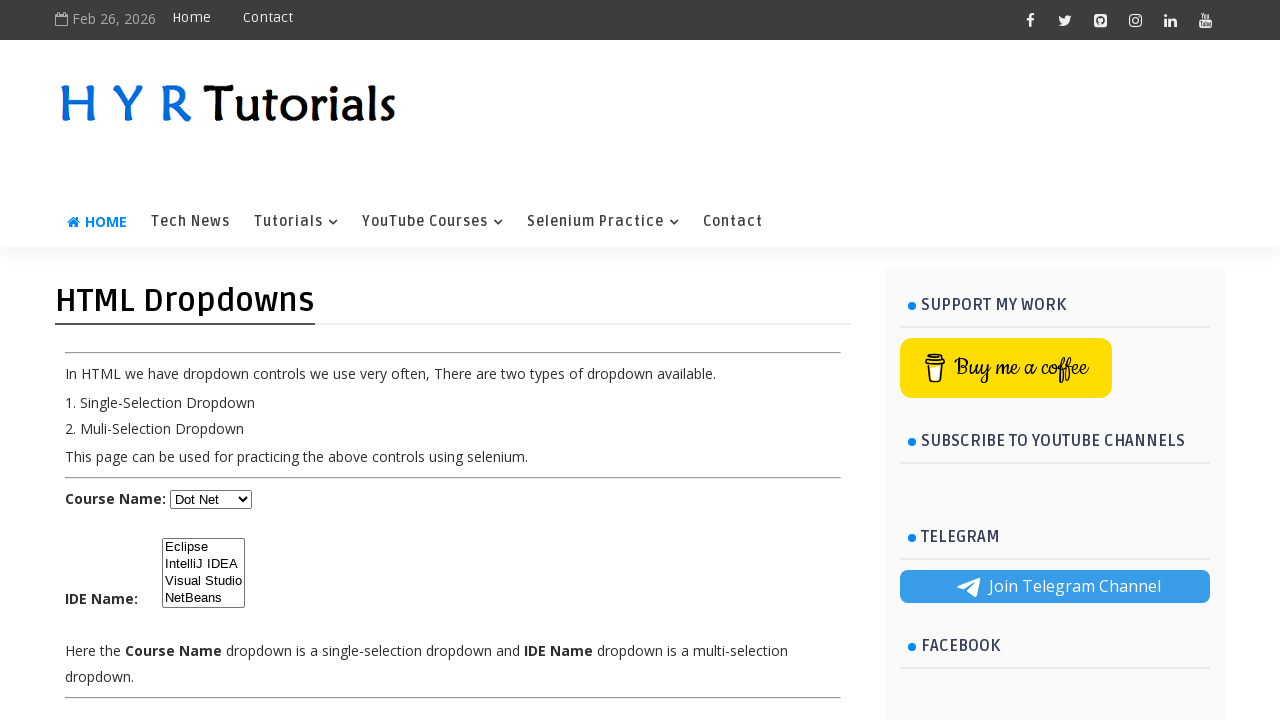

Retrieved text content from dropdown option: 'Python'
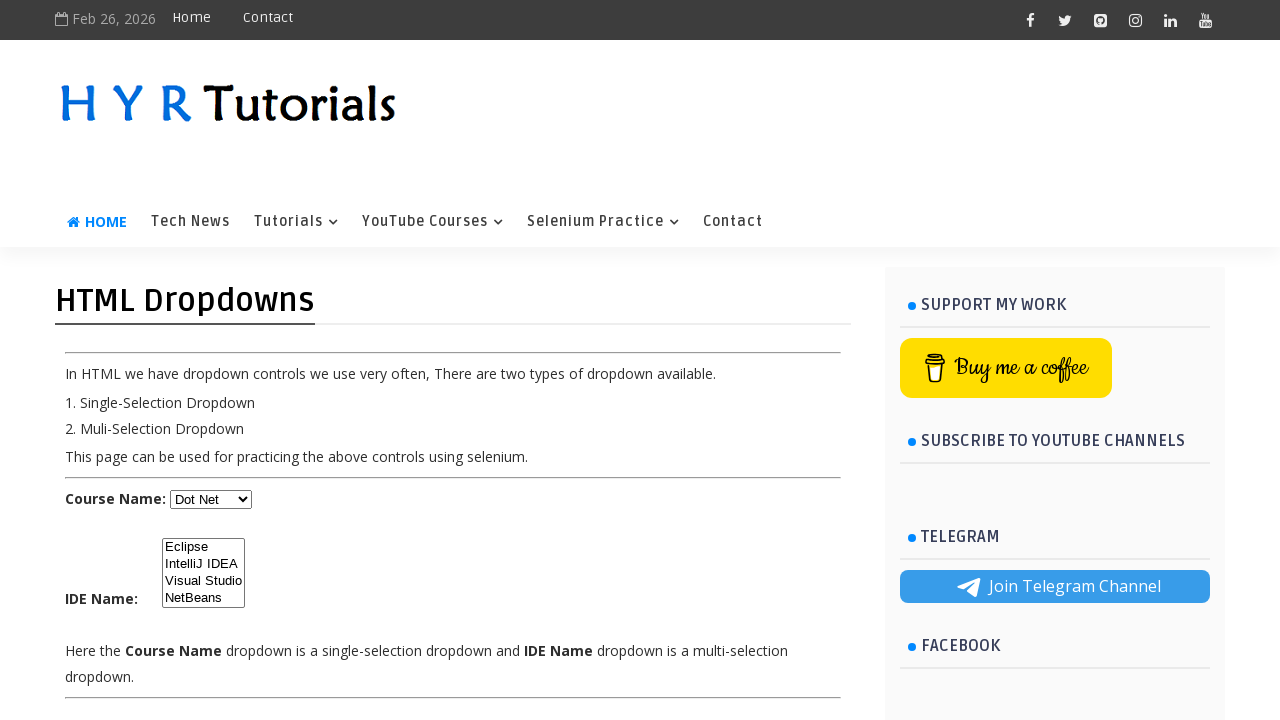

Selected dropdown option with label 'Python' on #course
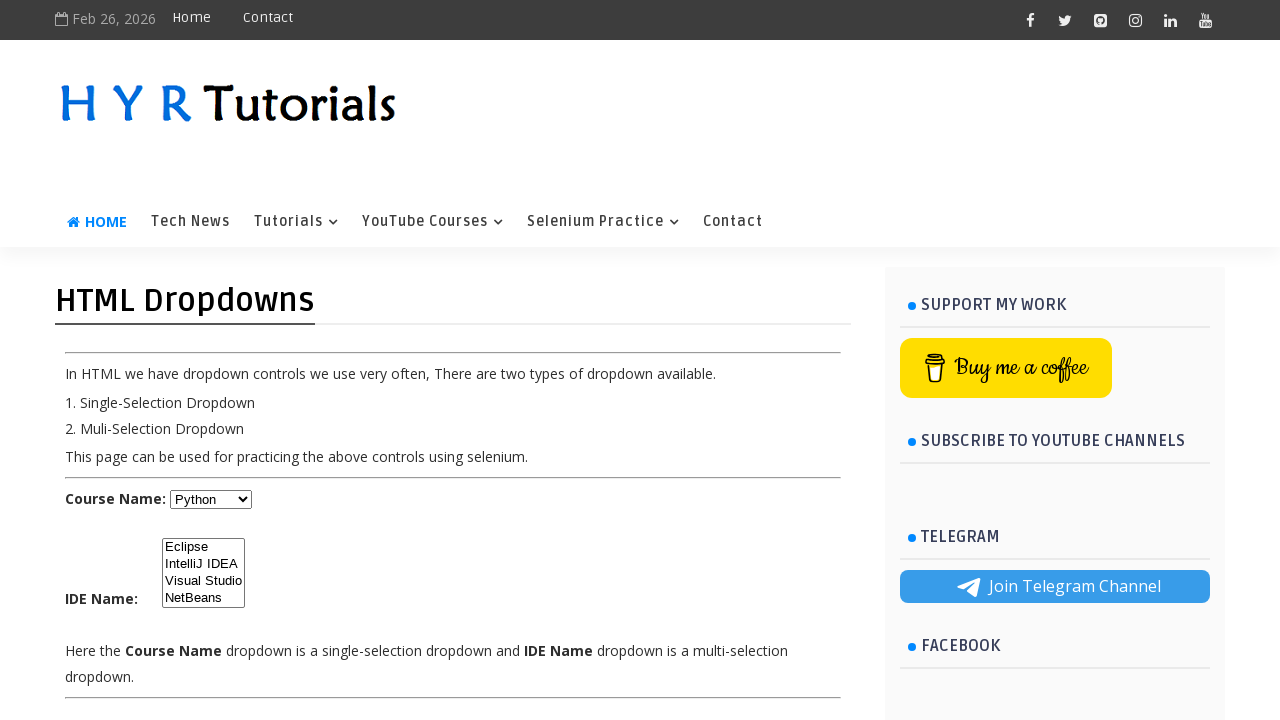

Waited 500ms after selecting 'Python'
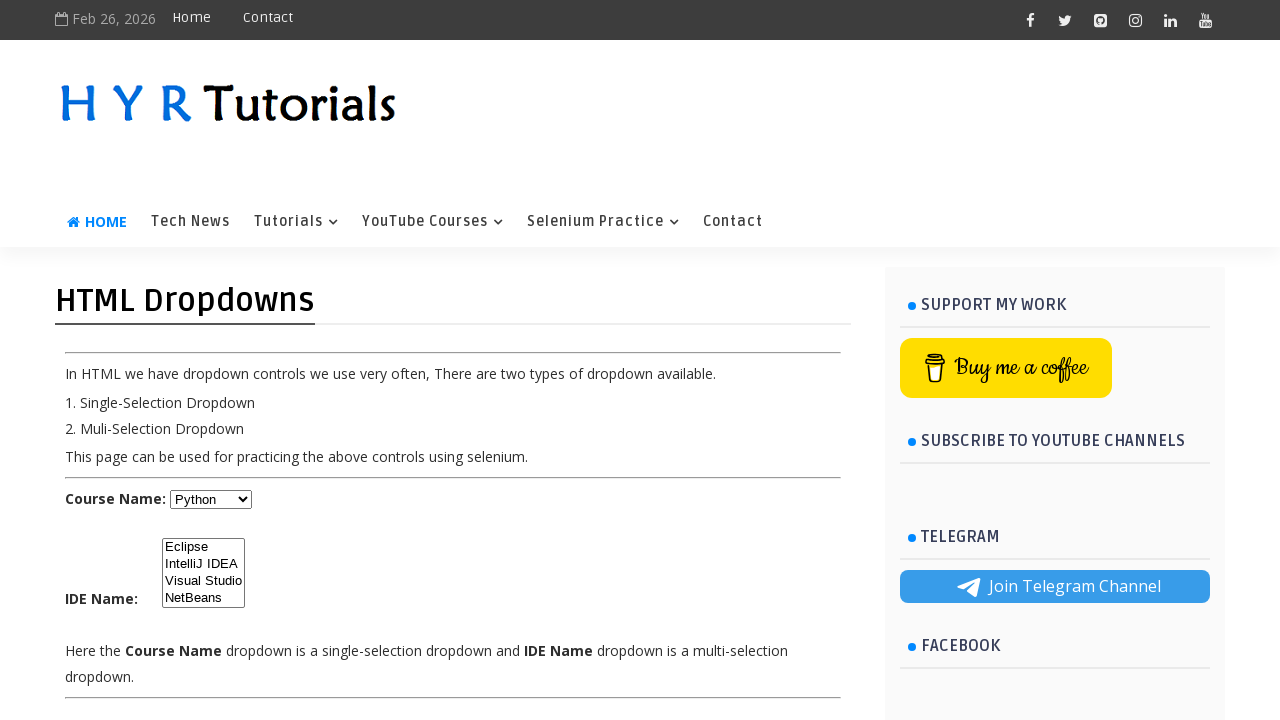

Retrieved text content from dropdown option: 'Javascript'
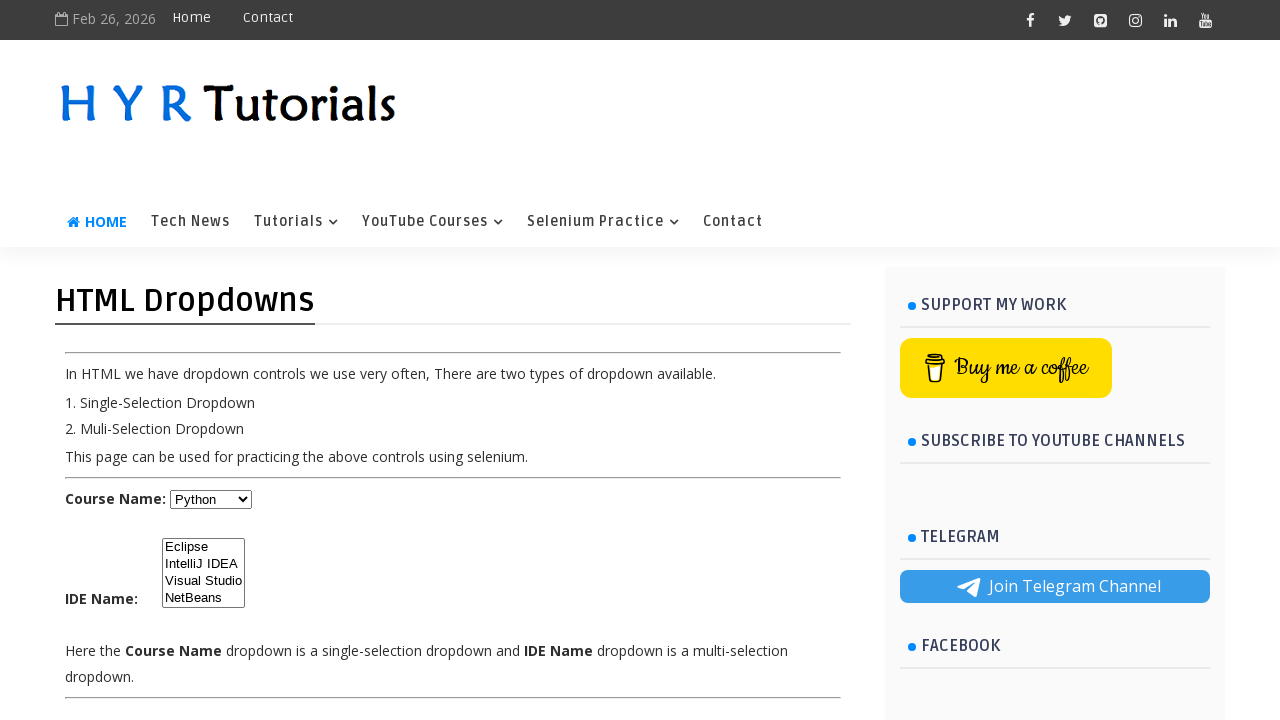

Selected dropdown option with label 'Javascript' on #course
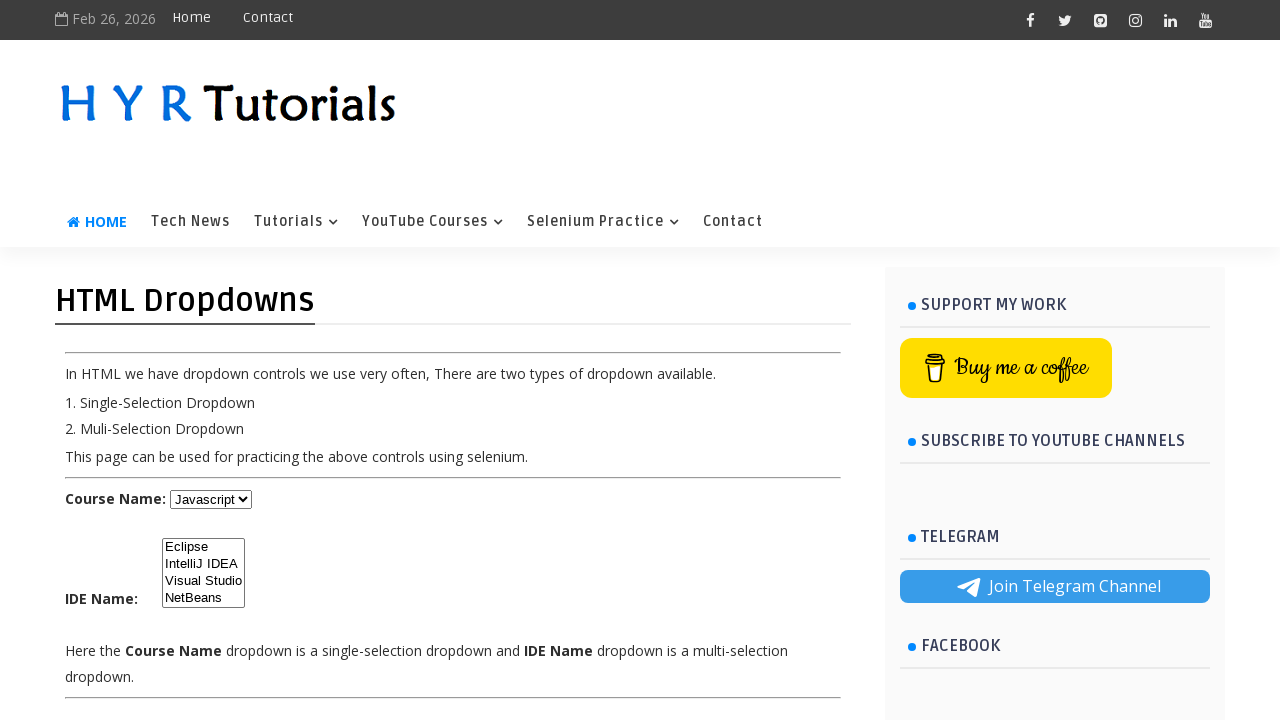

Waited 500ms after selecting 'Javascript'
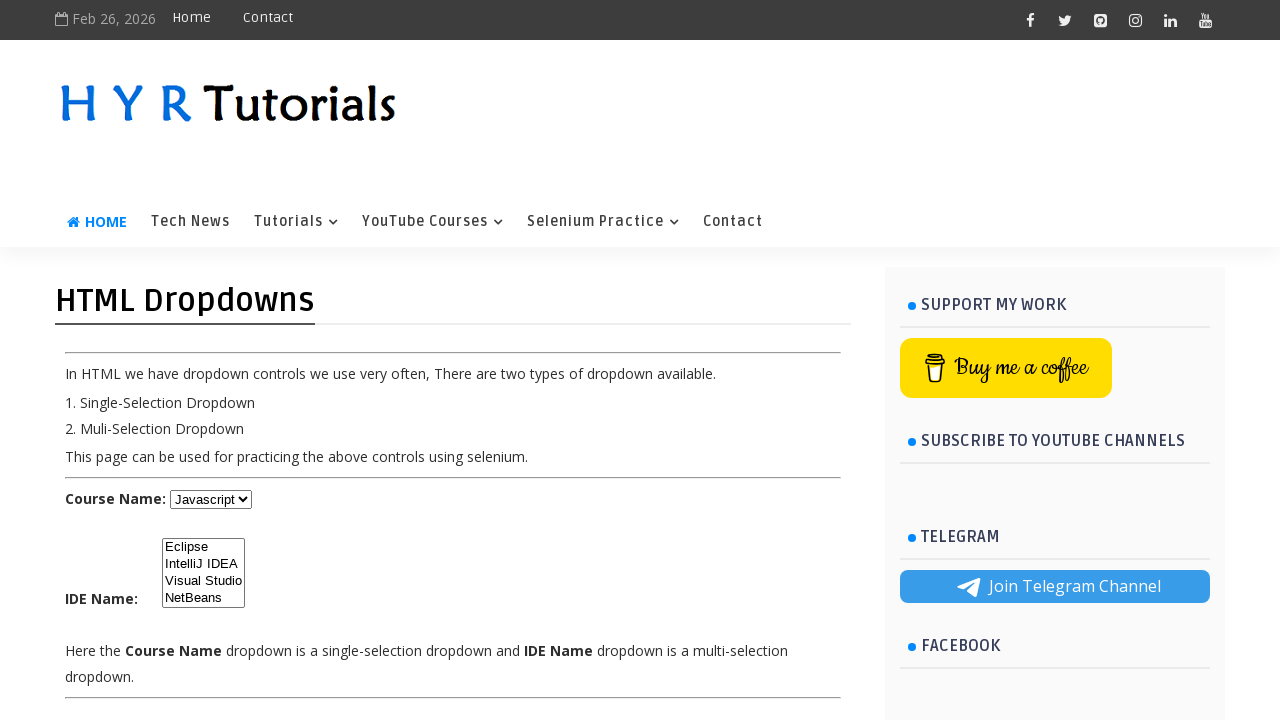

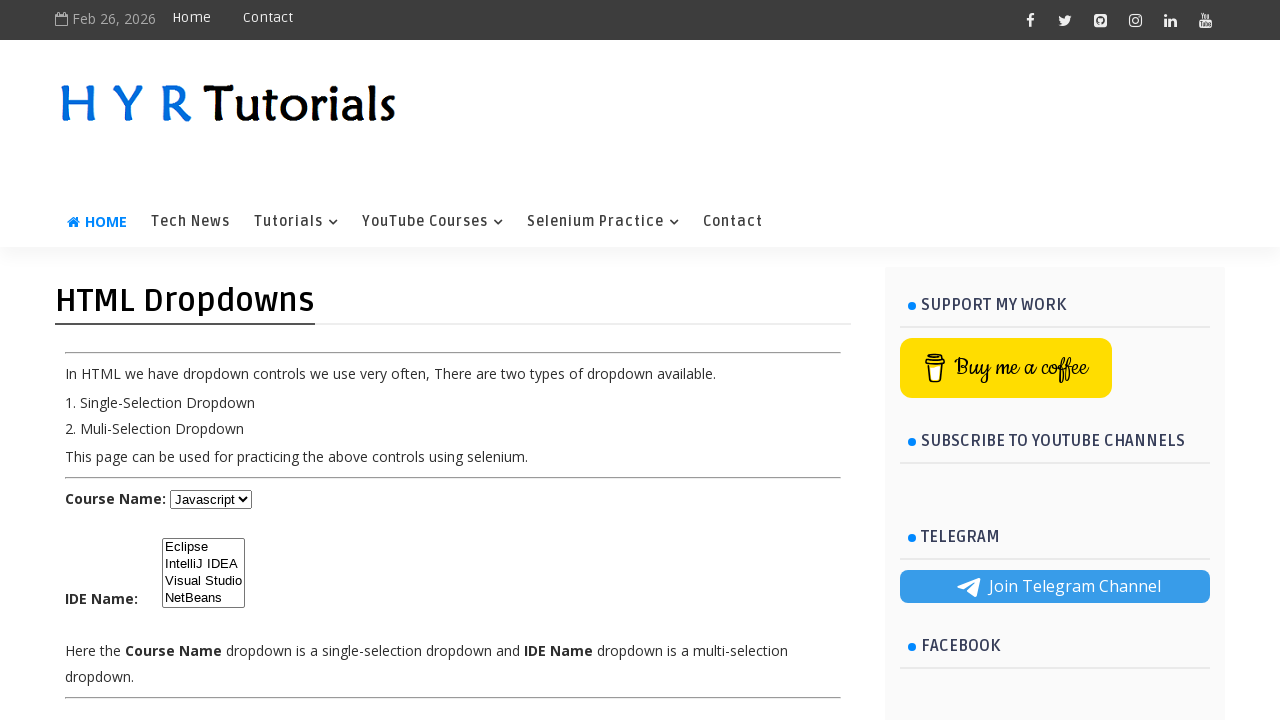